Tests cart functionality by adding items, removing, undoing removal, updating quantity, and applying coupon

Starting URL: http://practice.automationtesting.in/

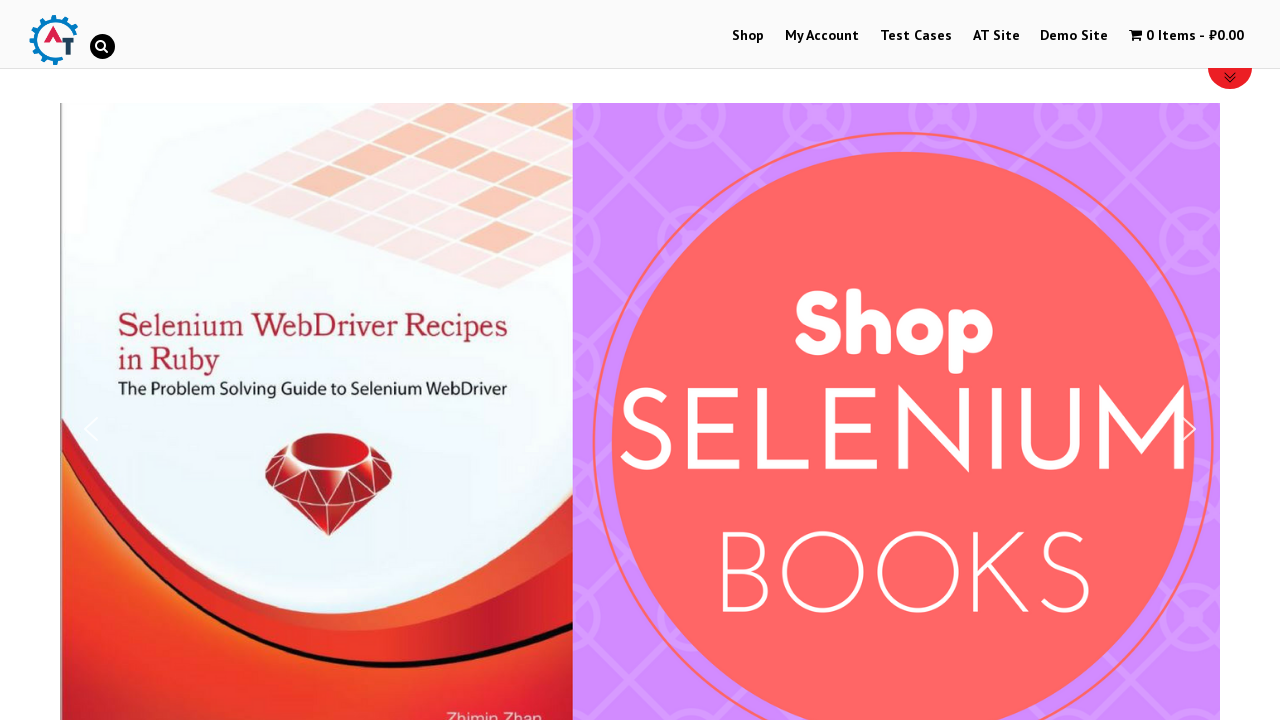

Clicked on Shop menu at (748, 36) on #menu-item-40 > a
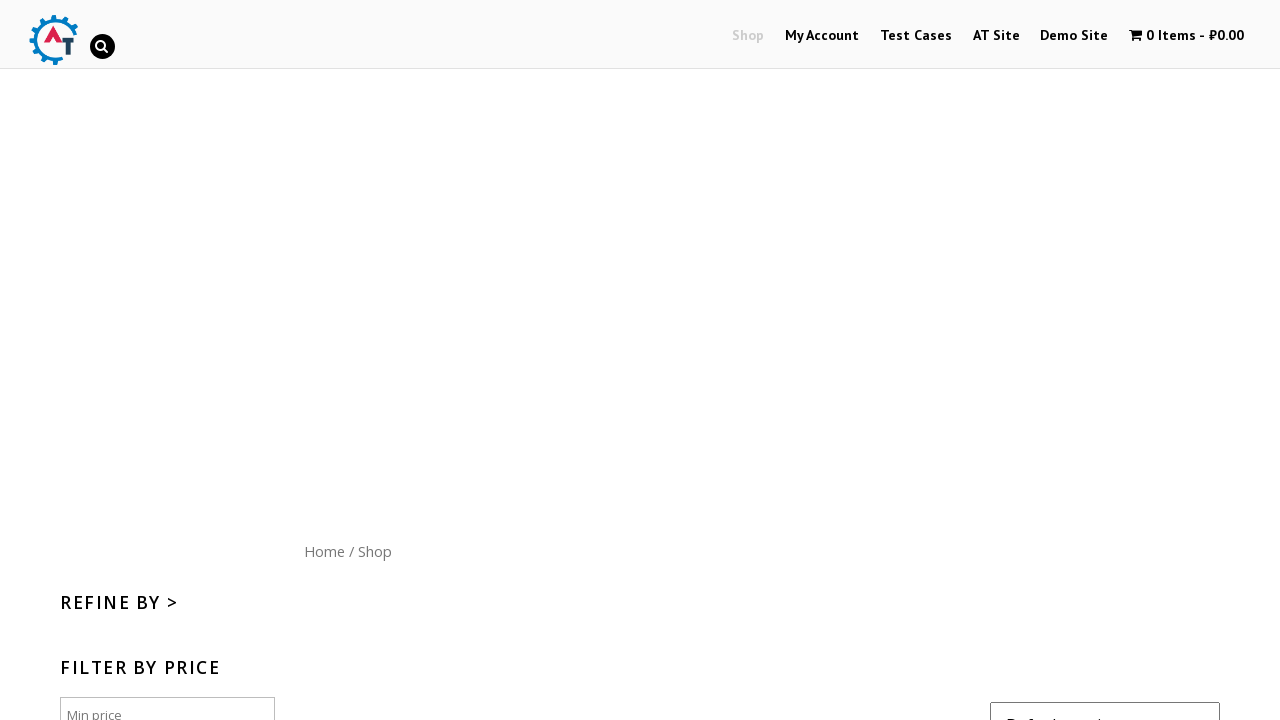

Scrolled down to see products
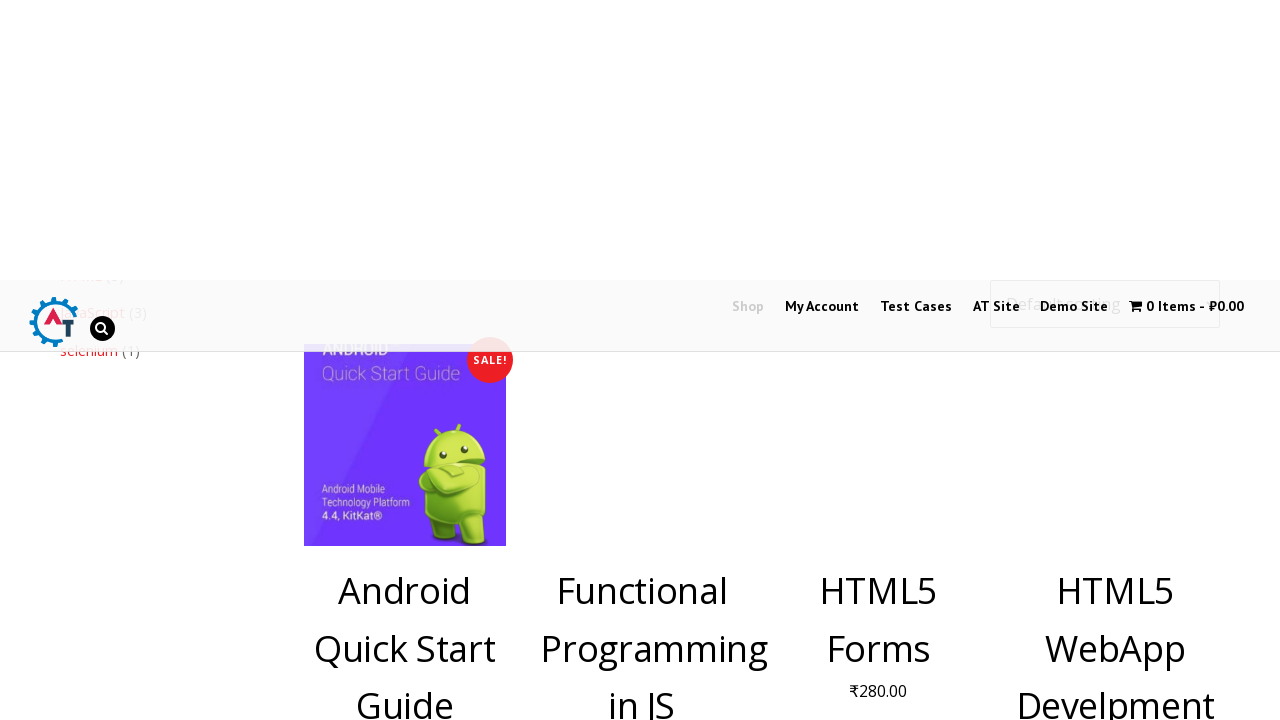

Clicked to add first book to cart at (1115, 520) on .post-182.product-type-simple a.button.product_type_simple
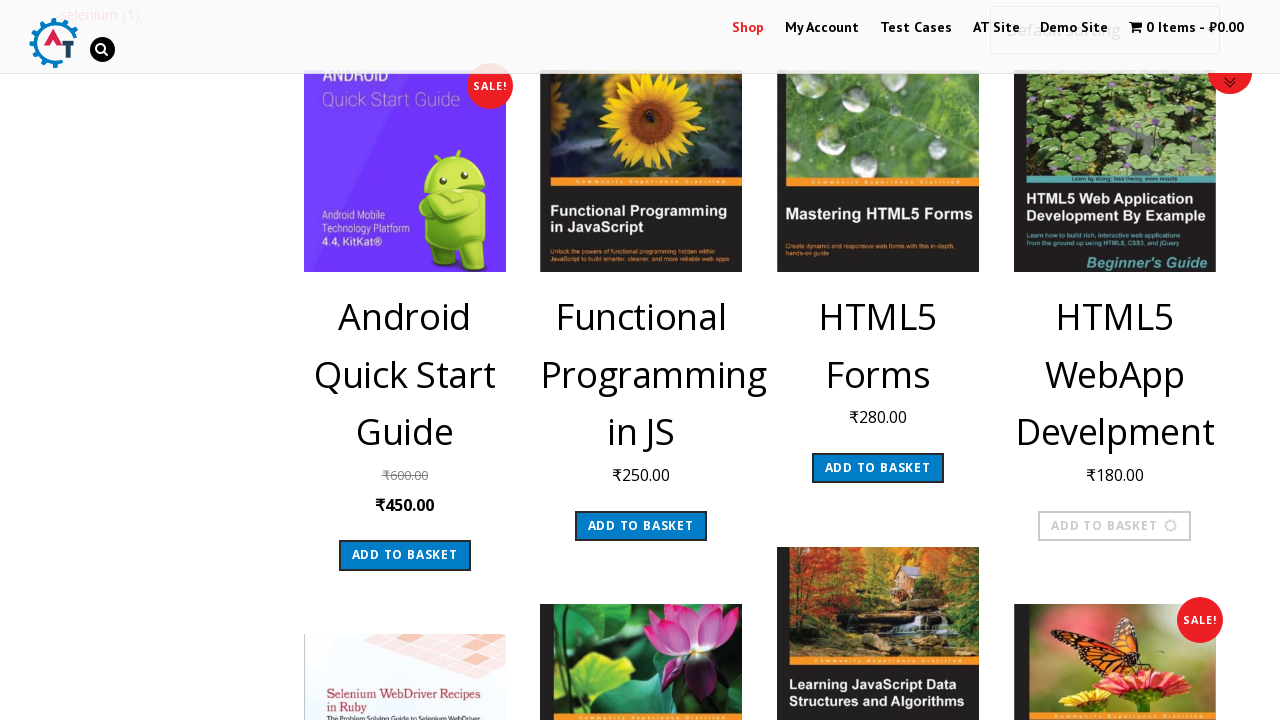

Waited 3 seconds for first item to be added
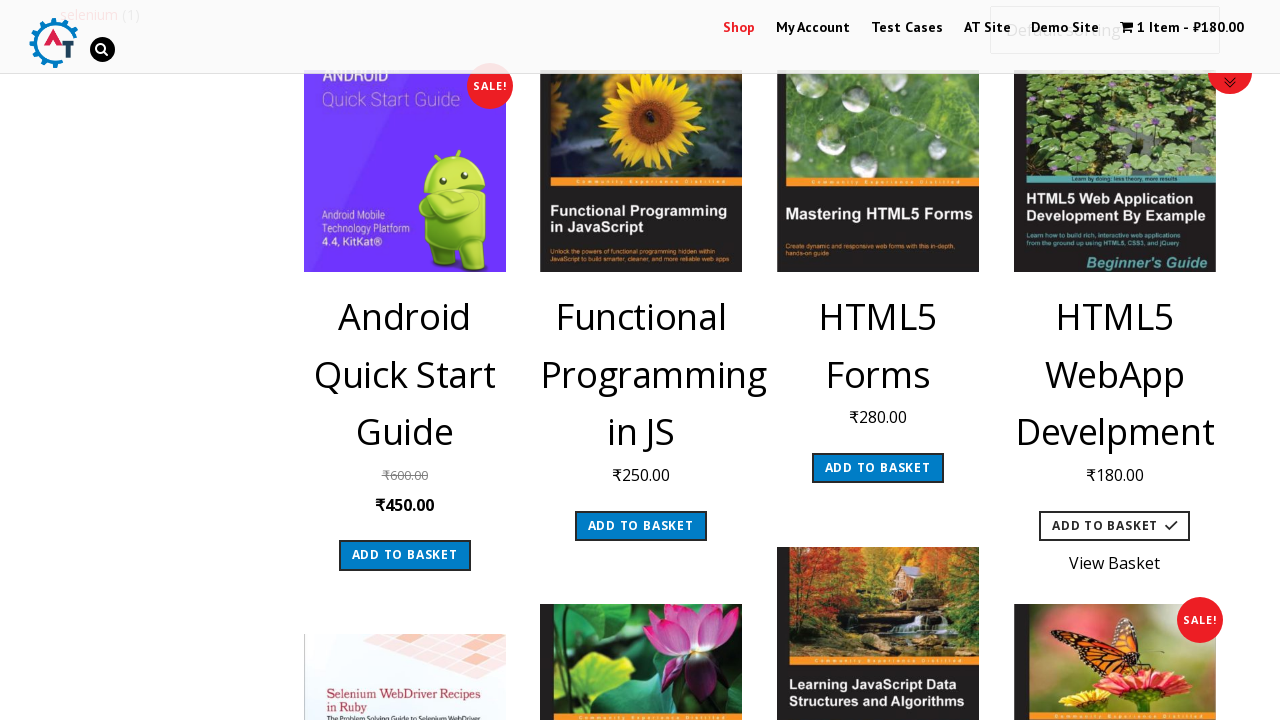

Clicked to add second book to cart at (878, 360) on .post-180 a.button.product_type_simple.add_to_cart_button.ajax_add_to_cart
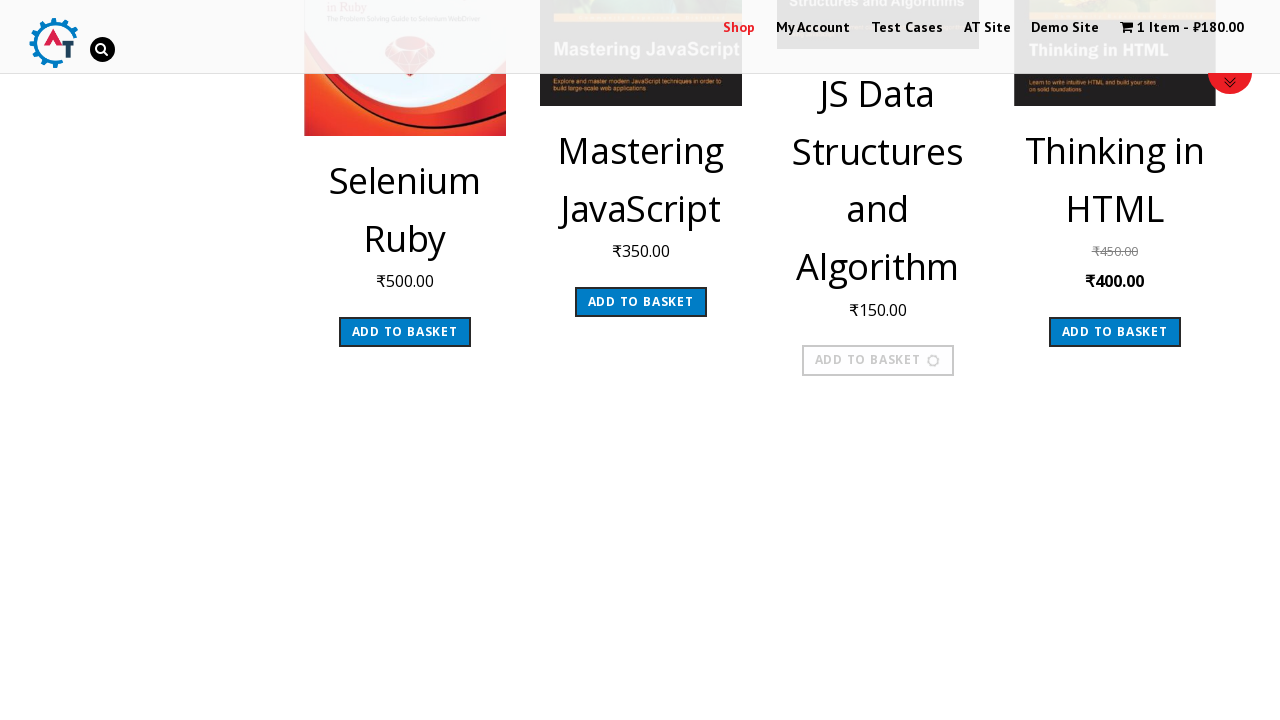

Clicked on cart contents to navigate to cart at (1178, 28) on .wpmenucart-contents
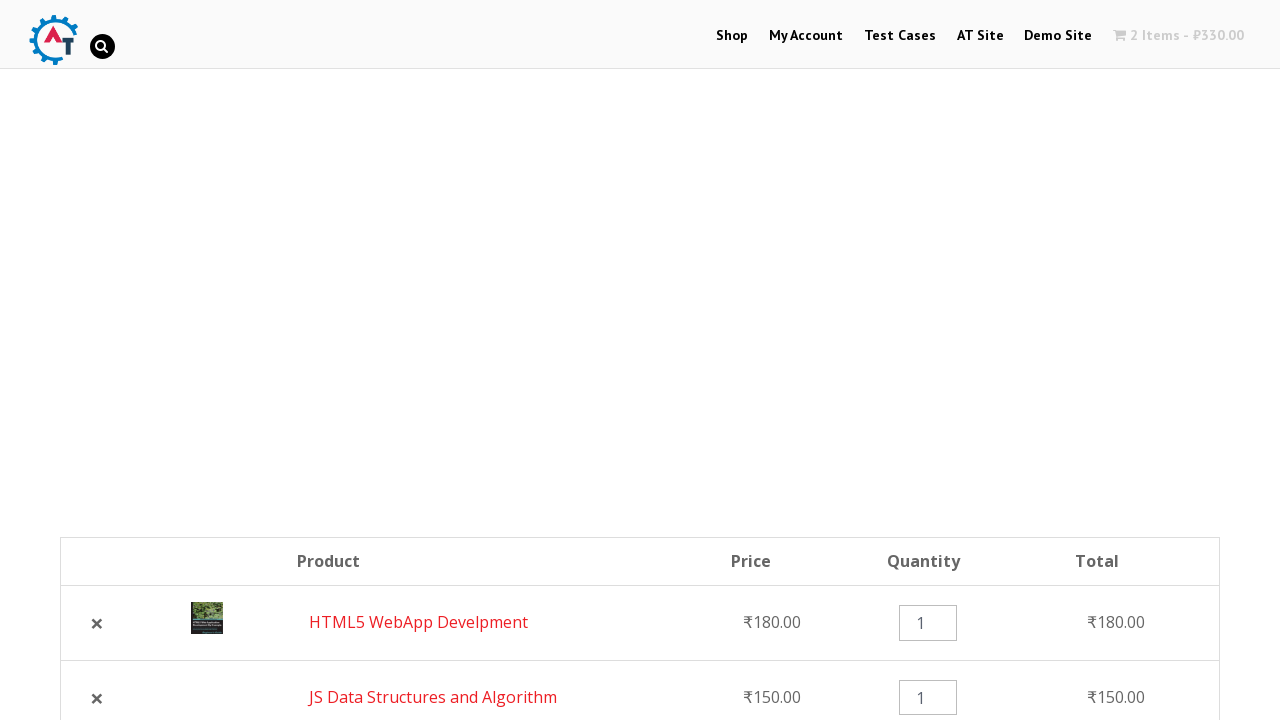

Waited 3 seconds for cart page to load
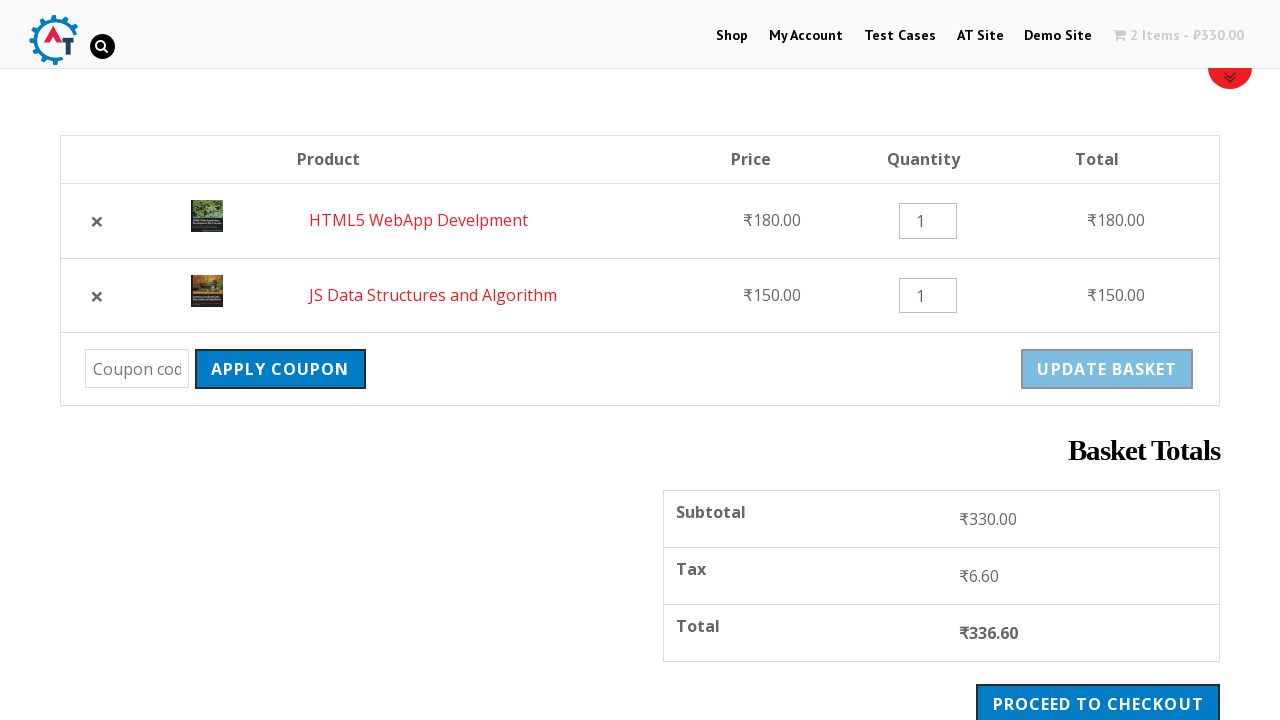

Clicked to remove first item from cart at (97, 221) on tbody > tr:nth-child(1) > td.product-remove > a
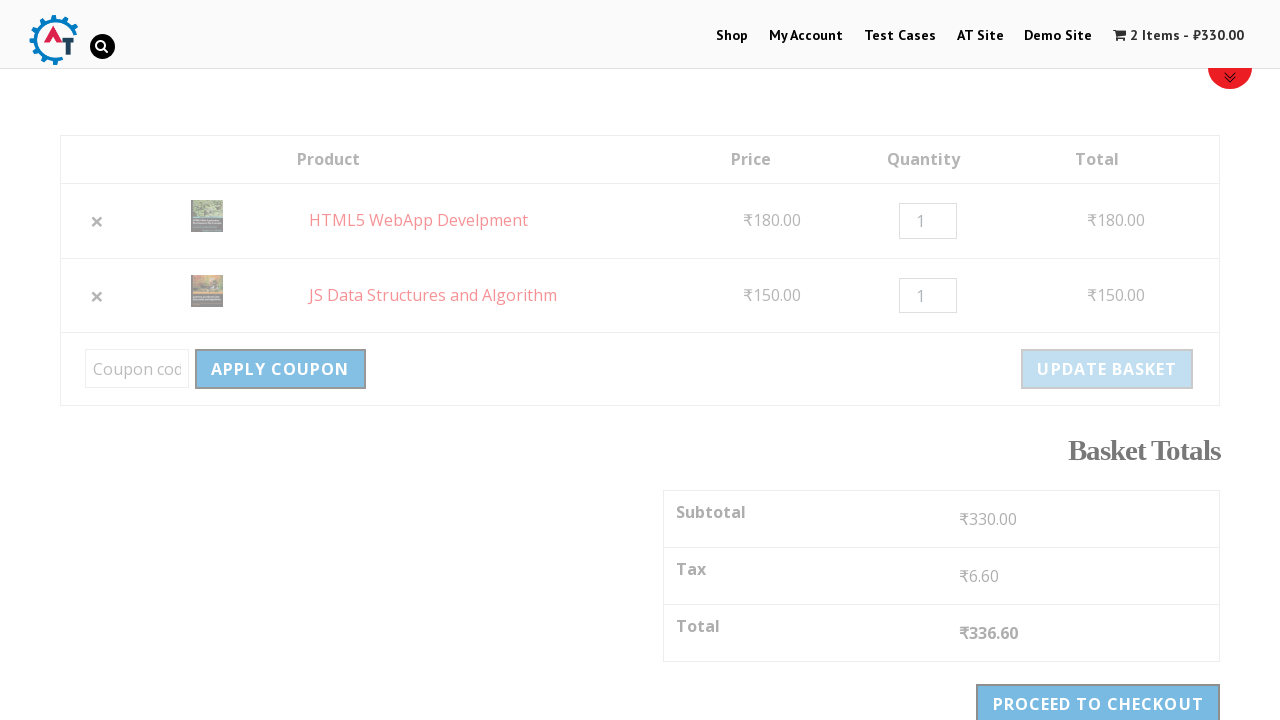

Clicked to undo removal of first item at (436, 170) on .woocommerce-message >a
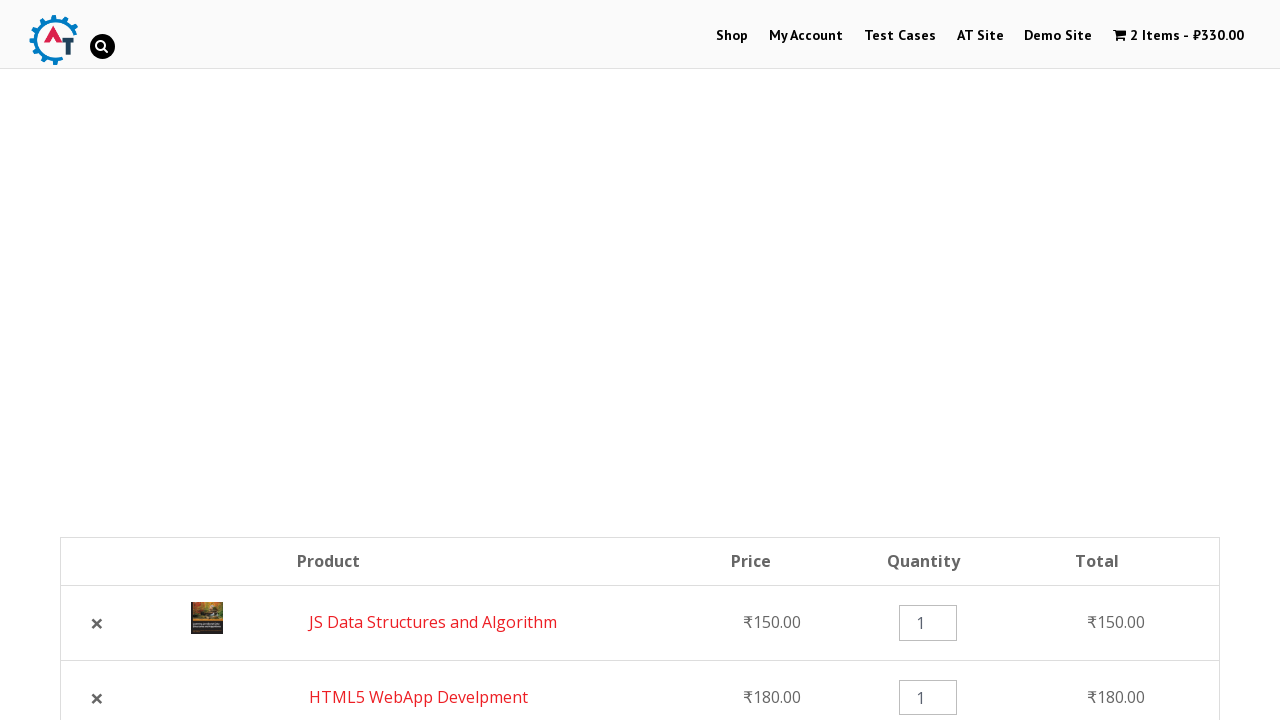

Located quantity input field
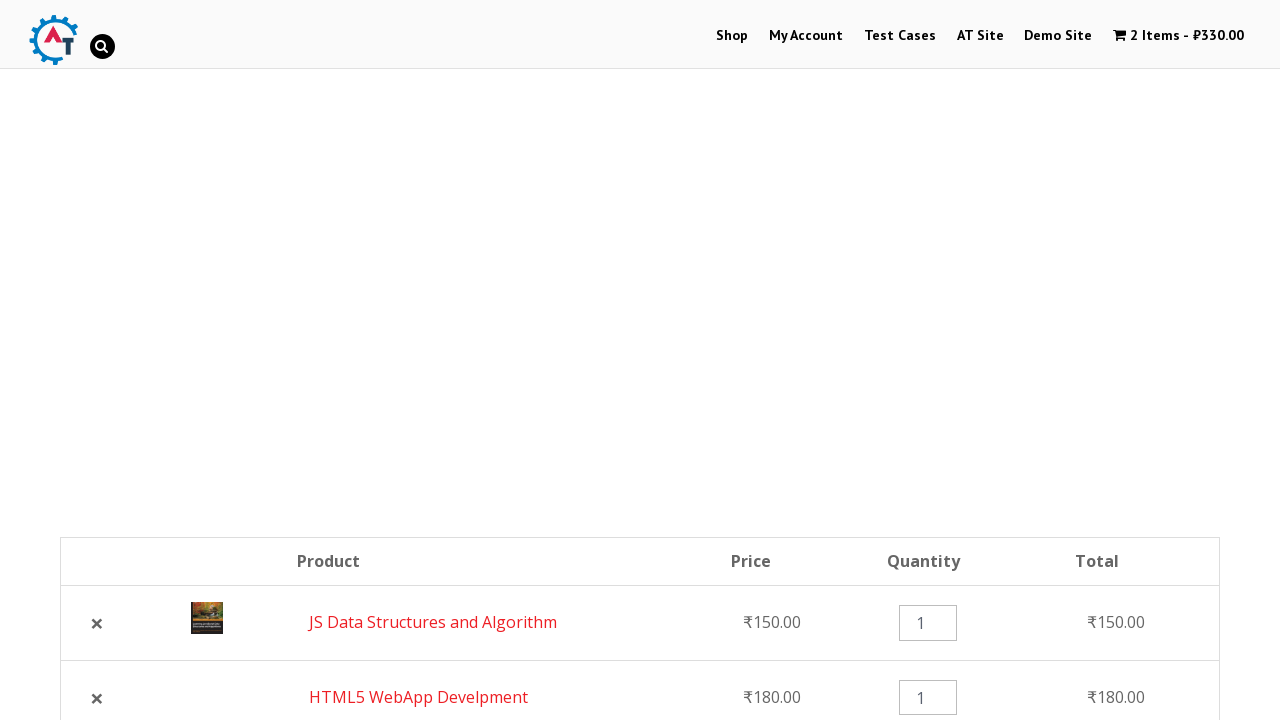

Cleared quantity input field on tbody > tr:nth-child(1) > td.product-quantity > div > input
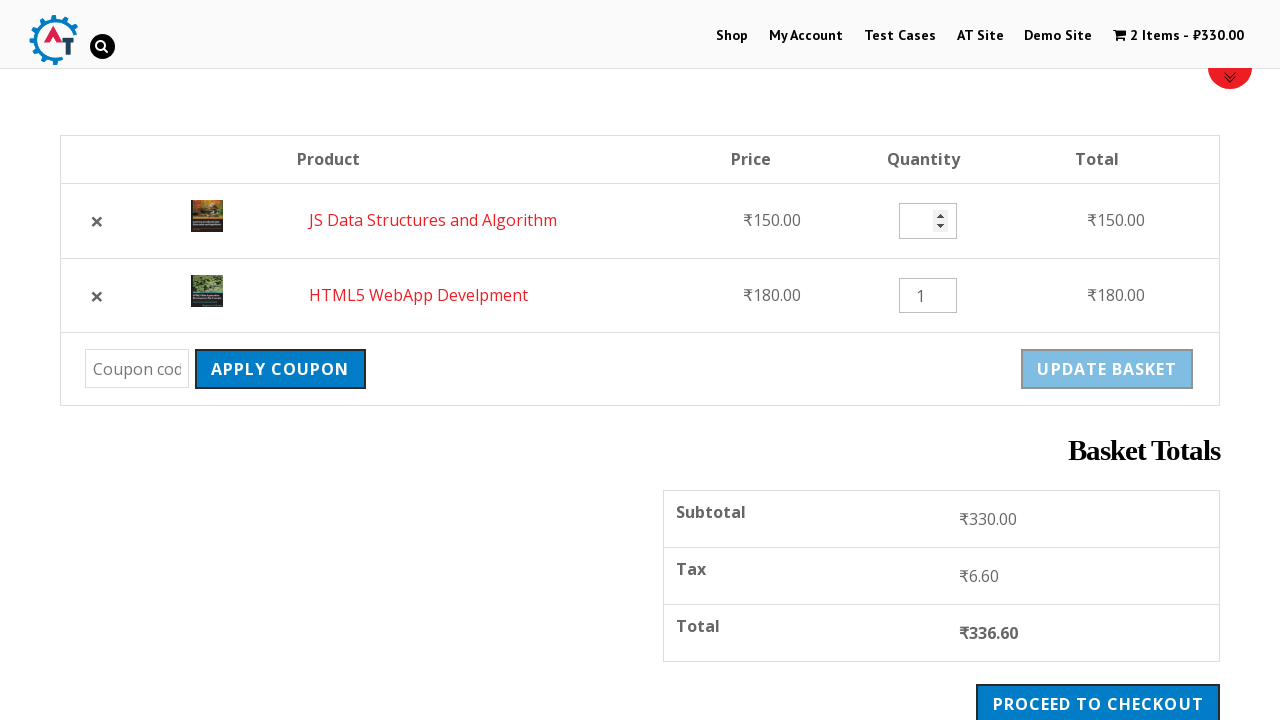

Filled quantity input with value 3 on tbody > tr:nth-child(1) > td.product-quantity > div > input
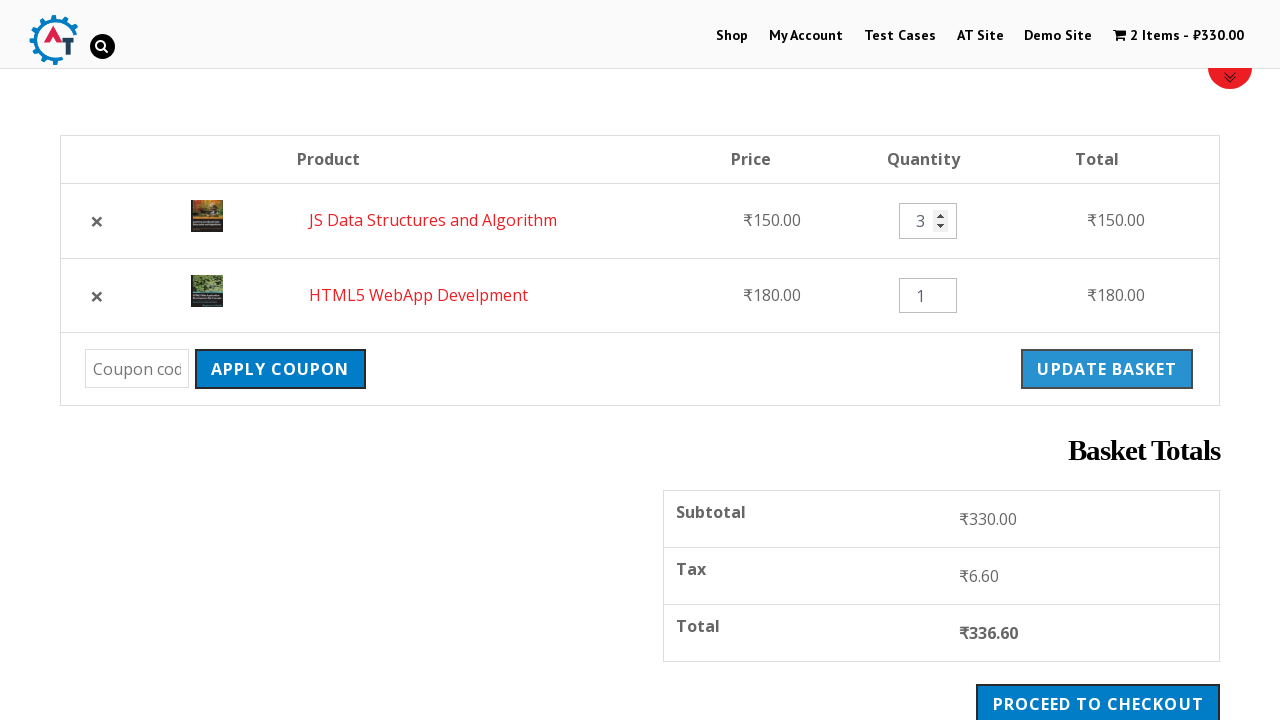

Clicked update cart button at (1107, 369) on tbody > tr:nth-child(3) > td > input.button
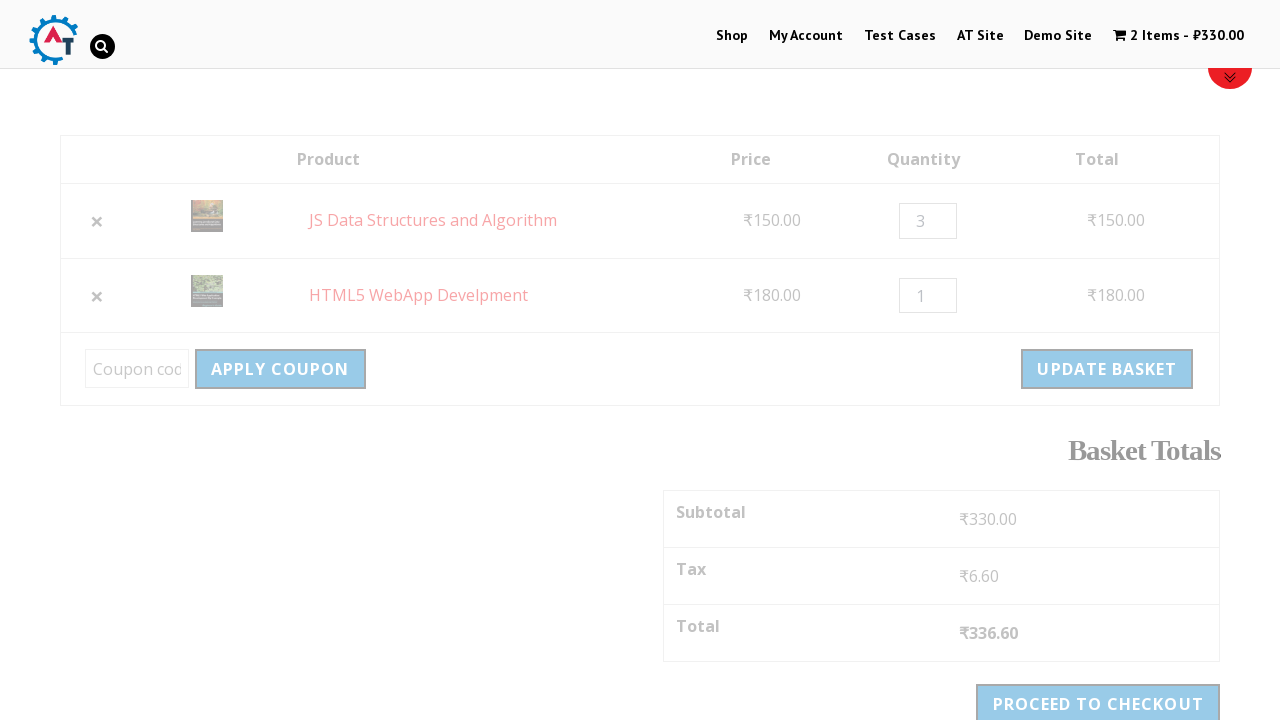

Verified quantity is 3
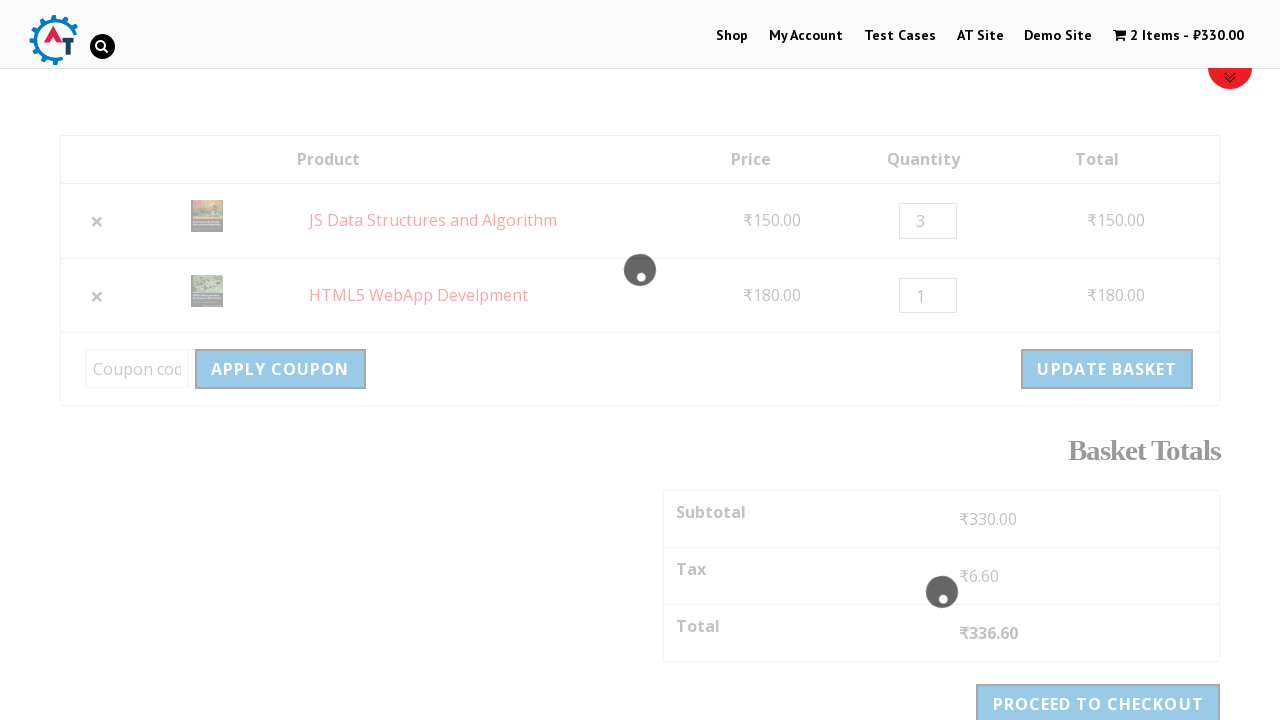

Waited 3 seconds after quantity update
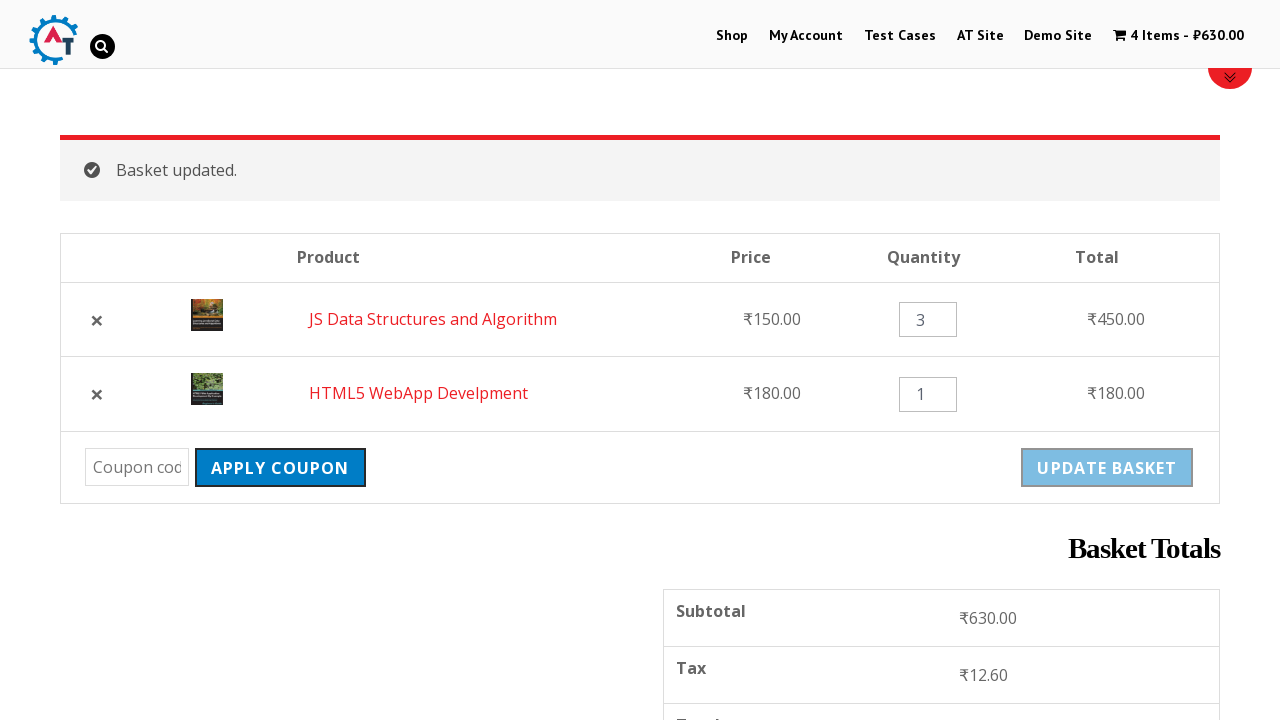

Clicked apply coupon button without entering code at (280, 468) on tr:nth-child(3) > td > div > input.button
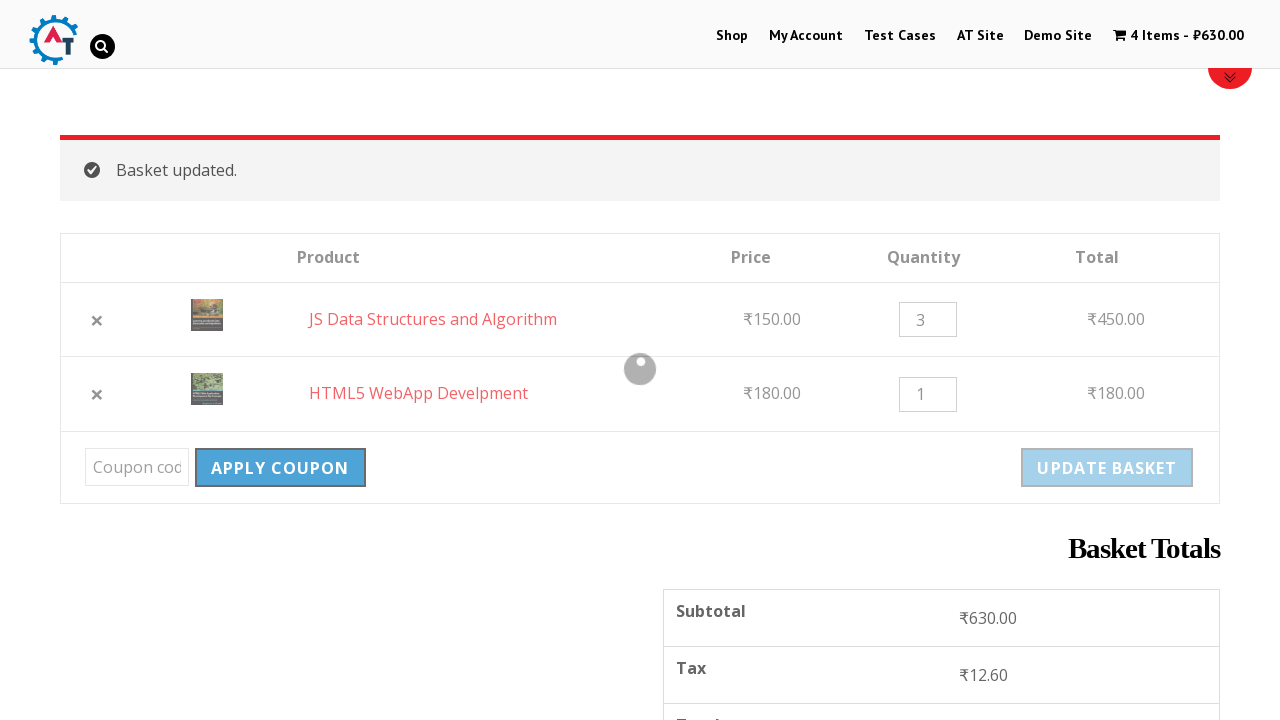

Waited 3 seconds for coupon validation response
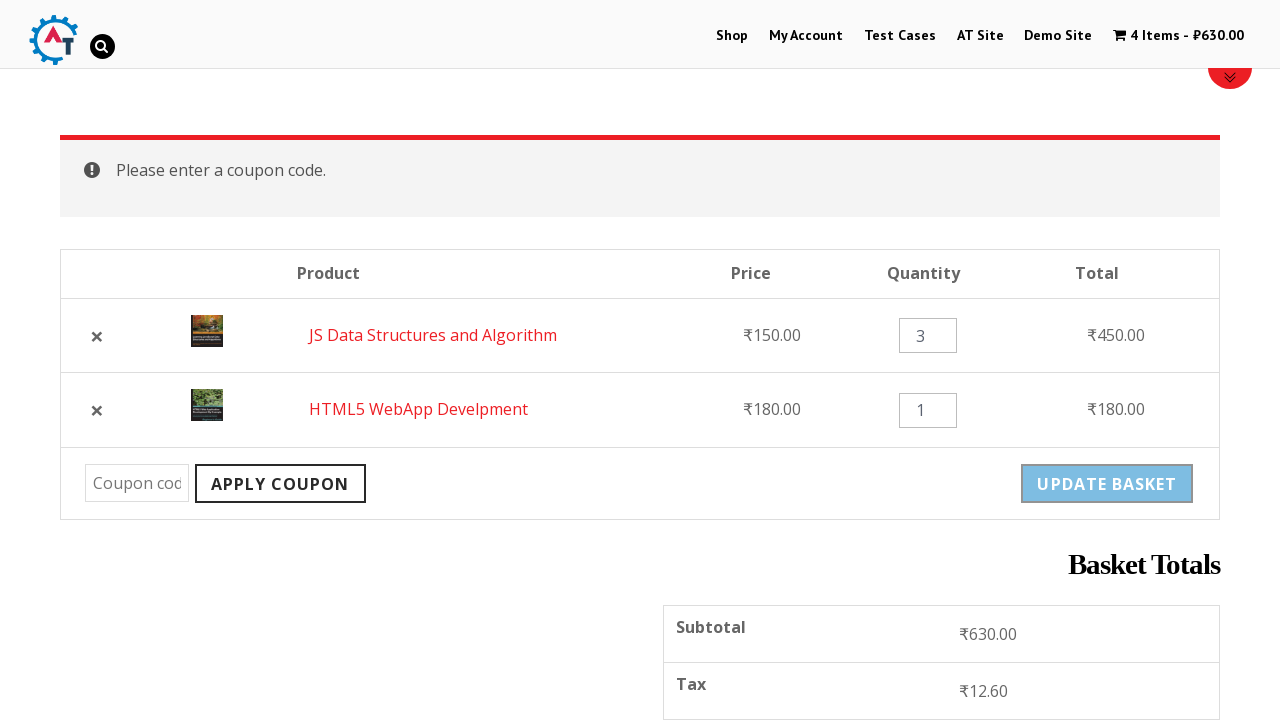

Located error message element
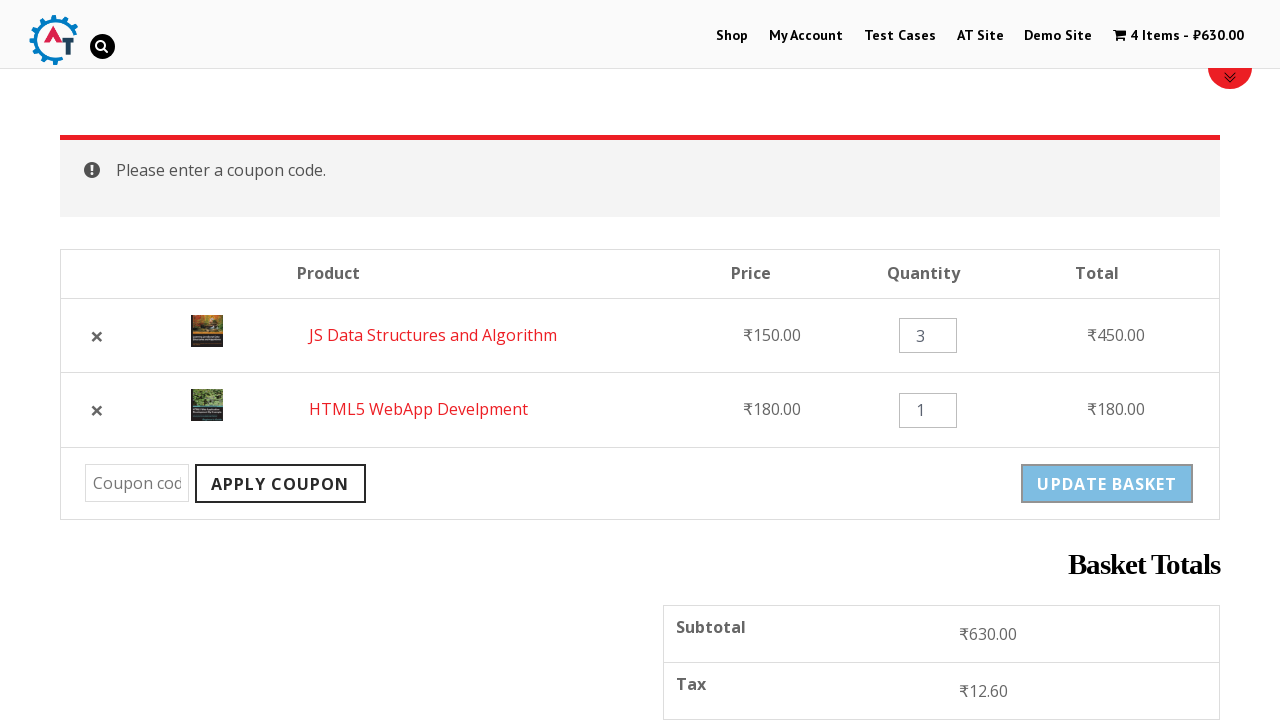

Verified error message states 'Please enter a coupon code.'
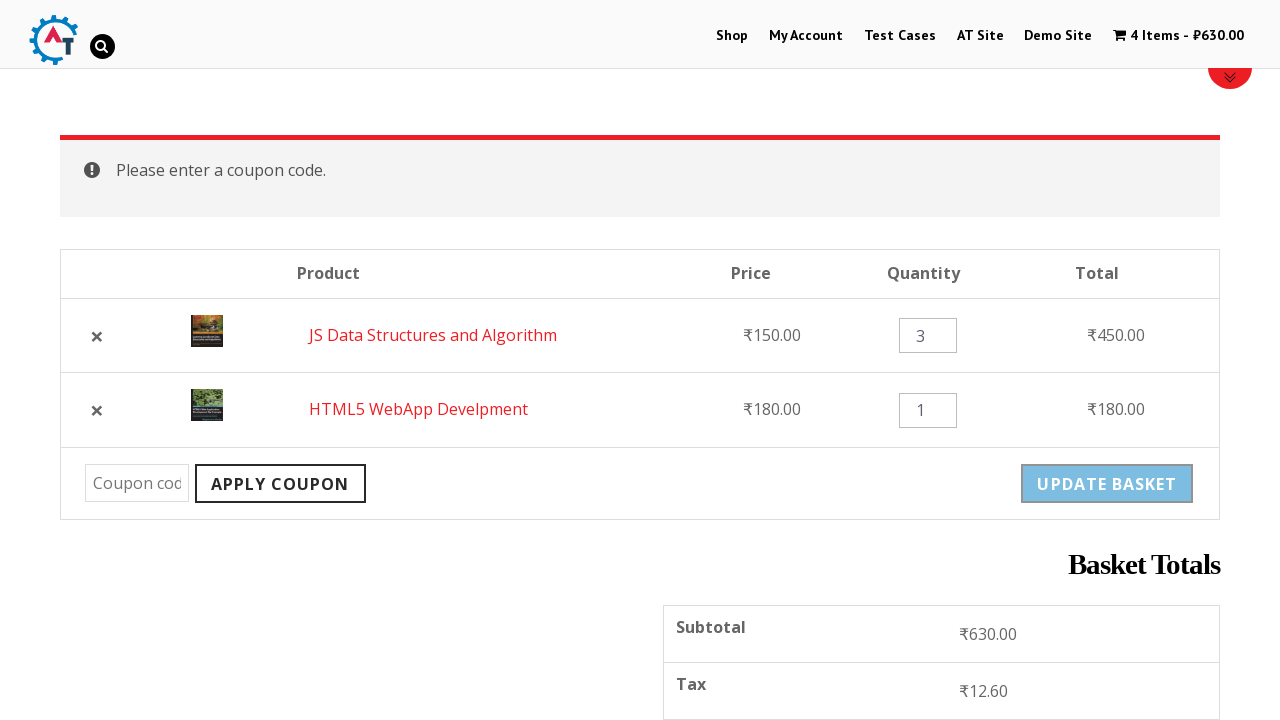

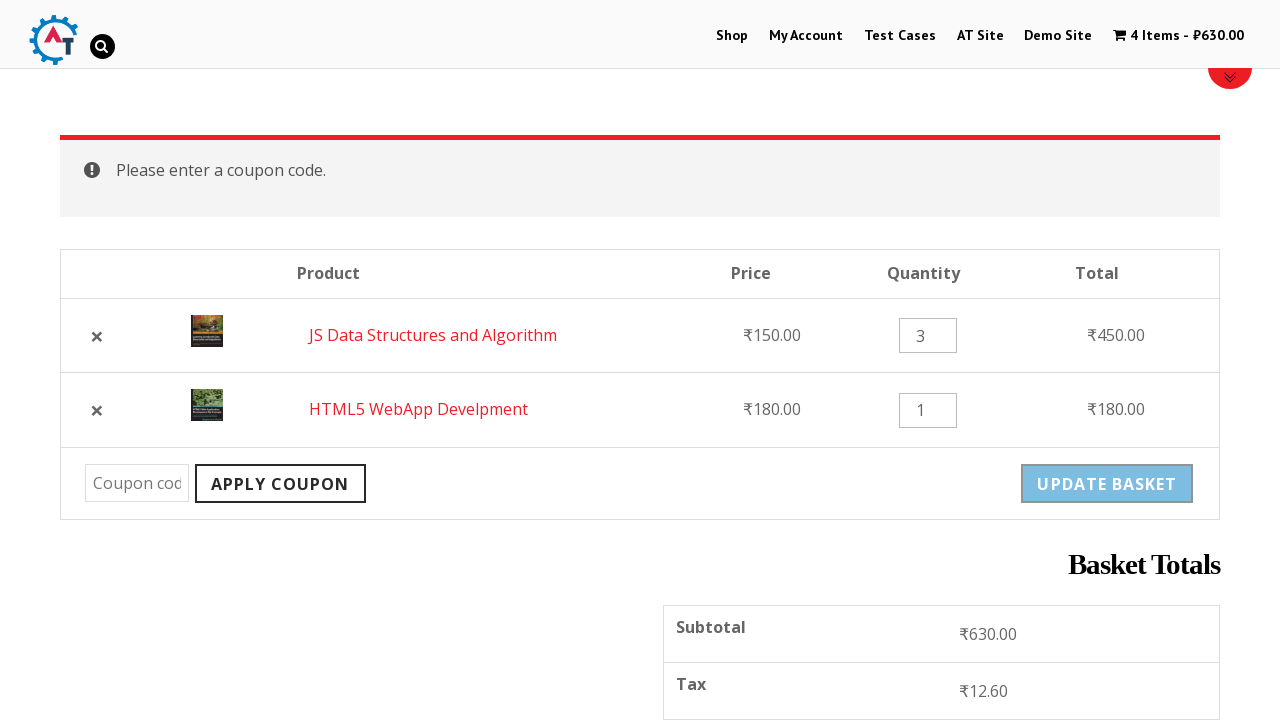